Tests dynamic controls by clicking Remove button, verifying "It's gone!" message, clicking Add button, and verifying "It's back!" message

Starting URL: https://the-internet.herokuapp.com/dynamic_controls

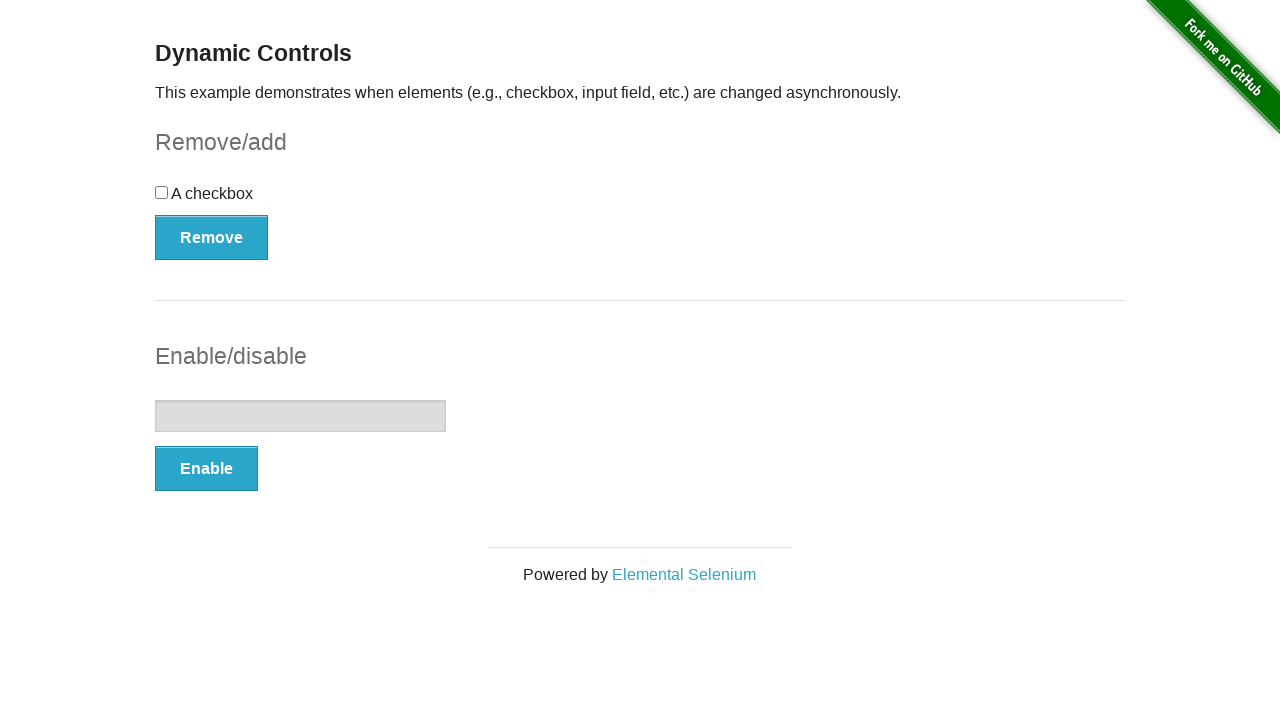

Clicked Remove button at (212, 237) on button:has-text('Remove')
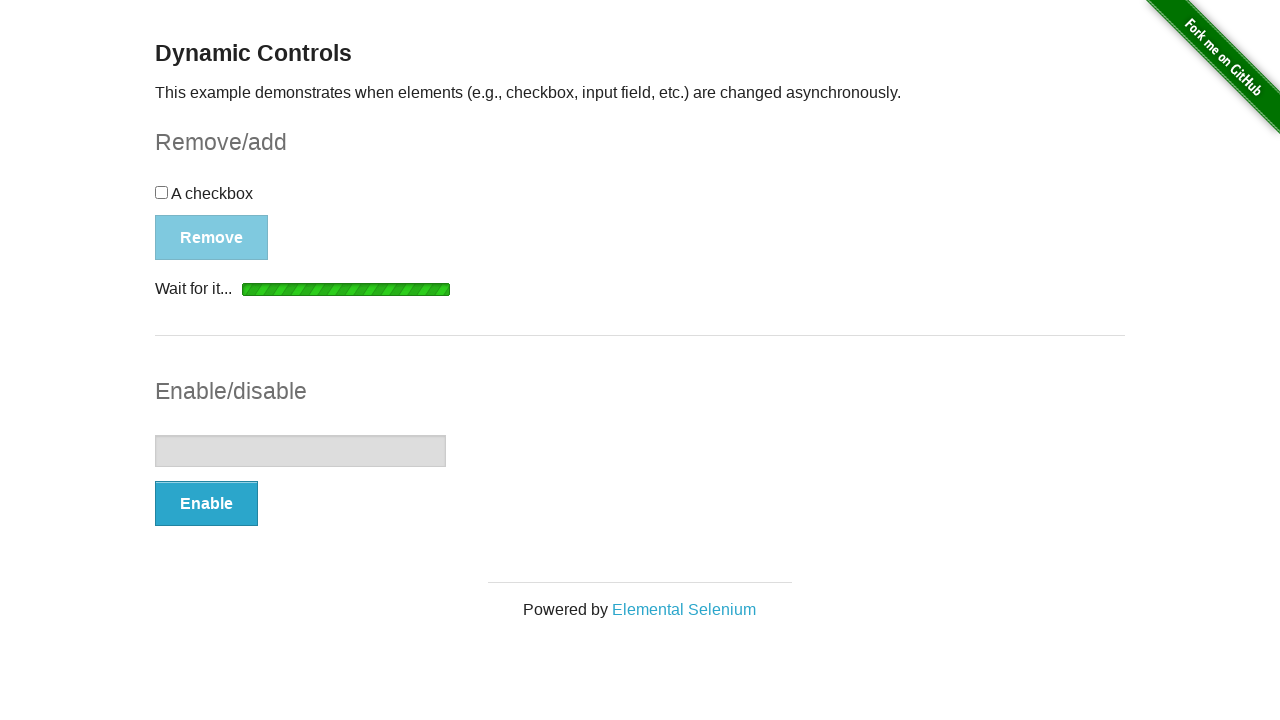

Verified 'It's gone!' message is displayed after removing control
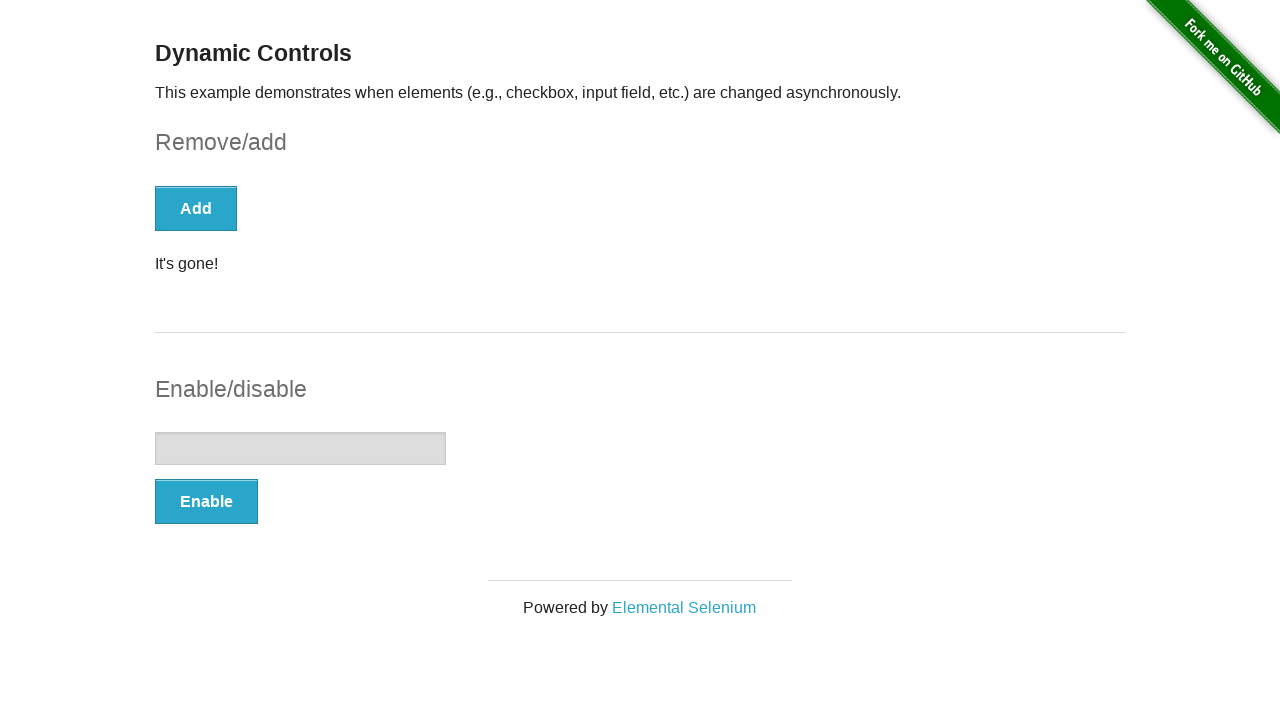

Clicked Add button at (196, 208) on button:has-text('Add')
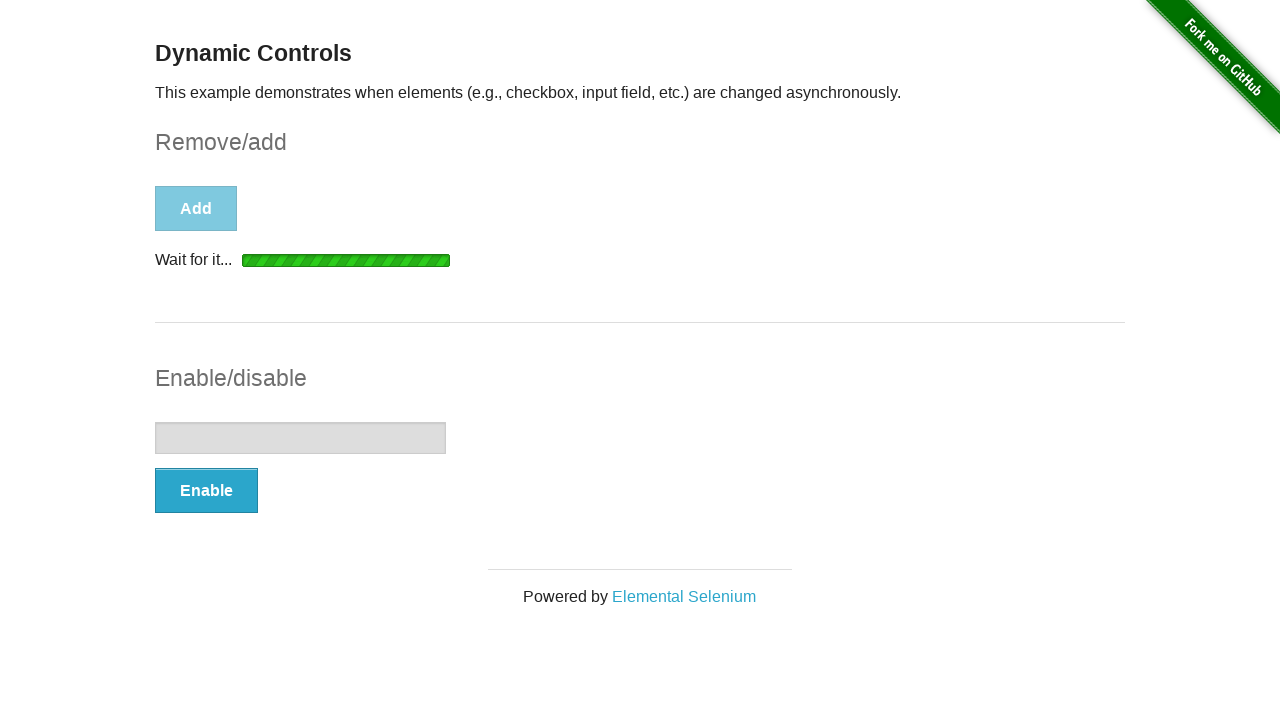

Verified 'It's back!' message is displayed after adding control back
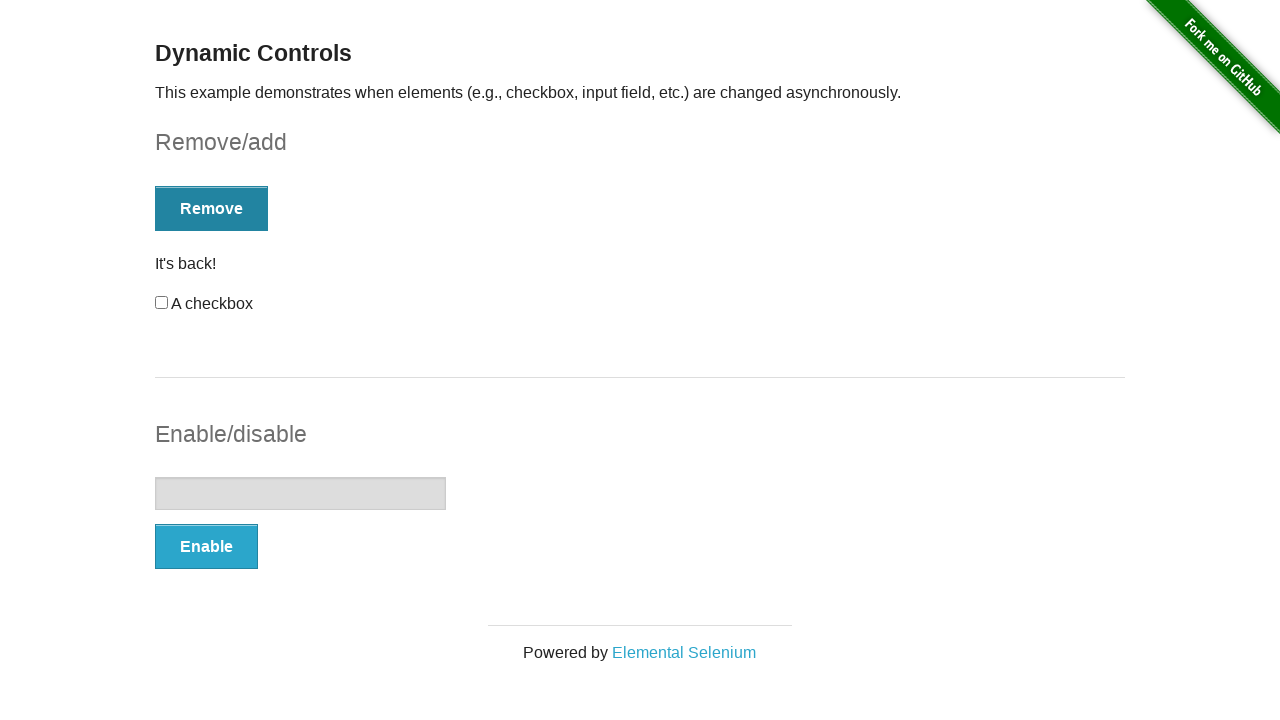

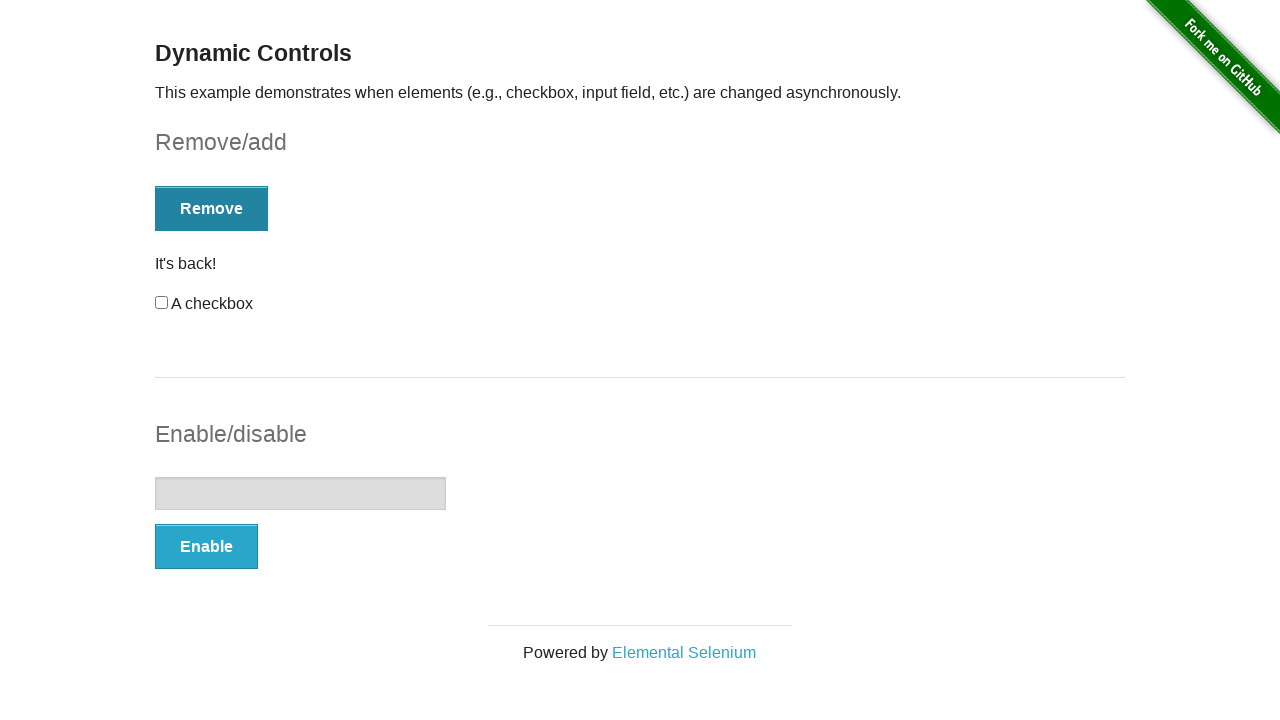